Simple assertion test that verifies True - no browser interaction needed

Starting URL: https://www.saucedemo.com/

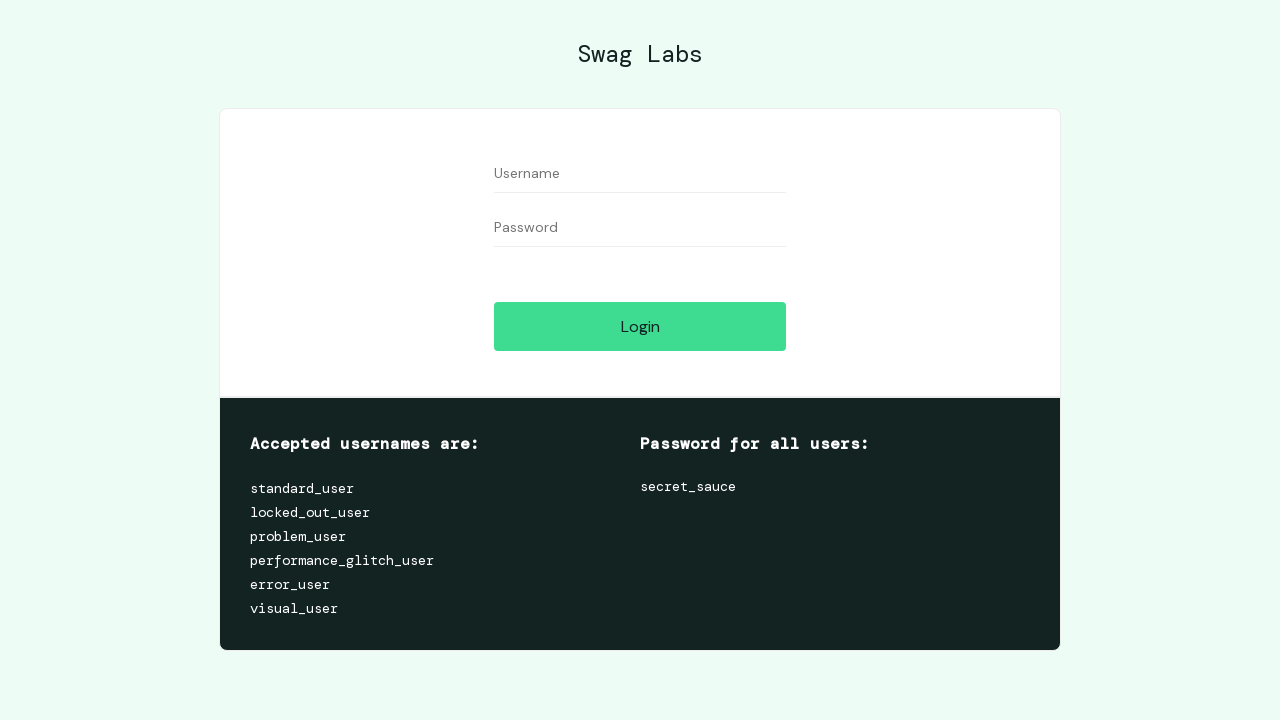

Assertion verified that True equals True
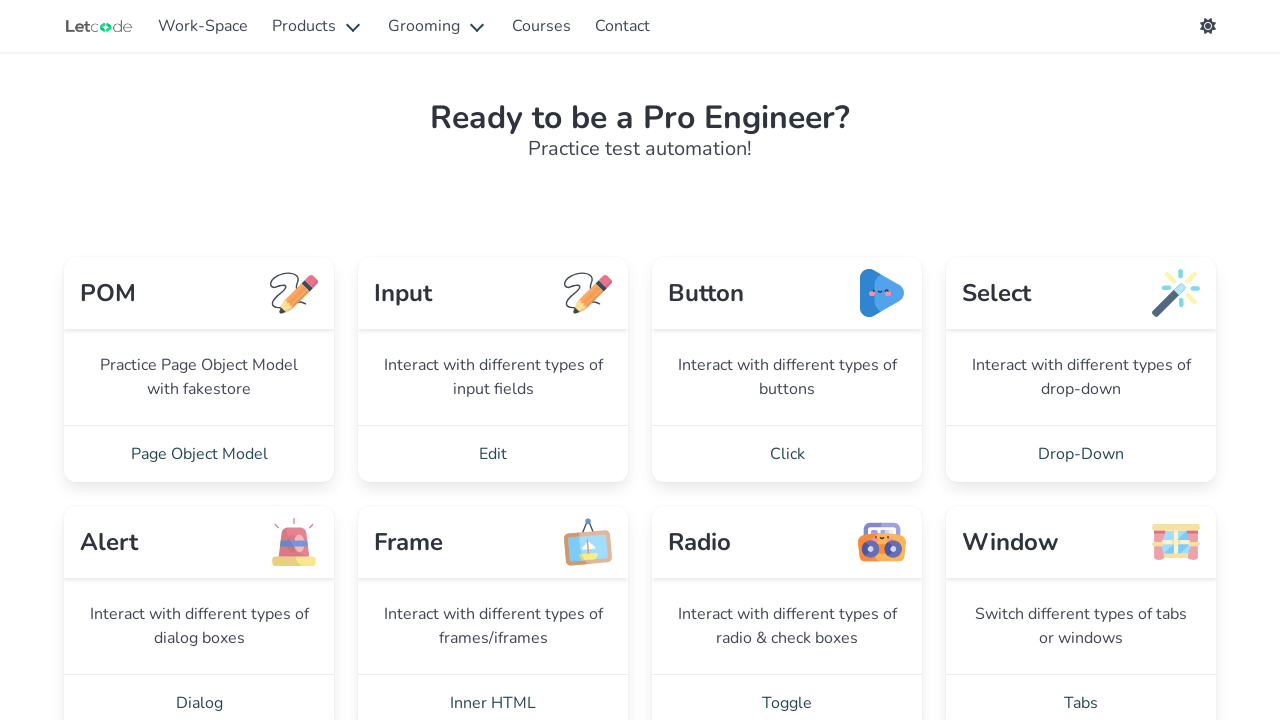

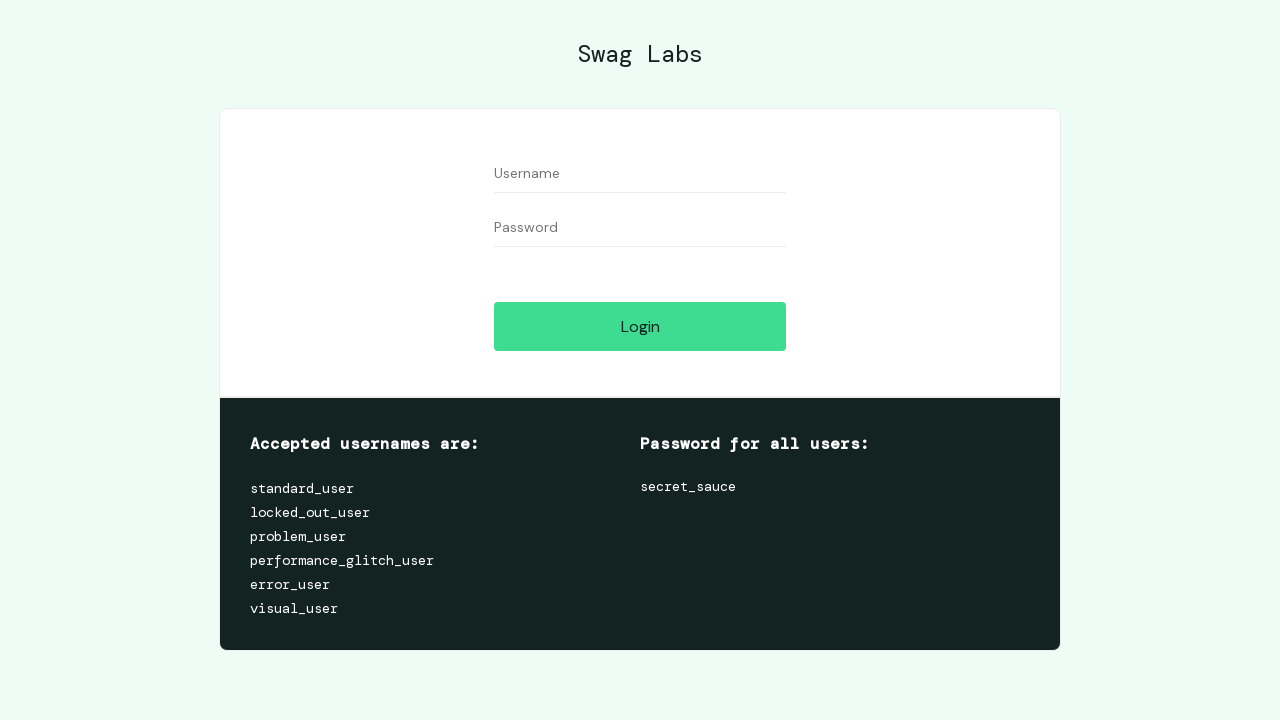